Tests browser tab handling by locating footer links, opening them in new tabs using keyboard shortcuts, and switching between the opened tabs to verify they load correctly.

Starting URL: http://qaclickacademy.com/practice.php

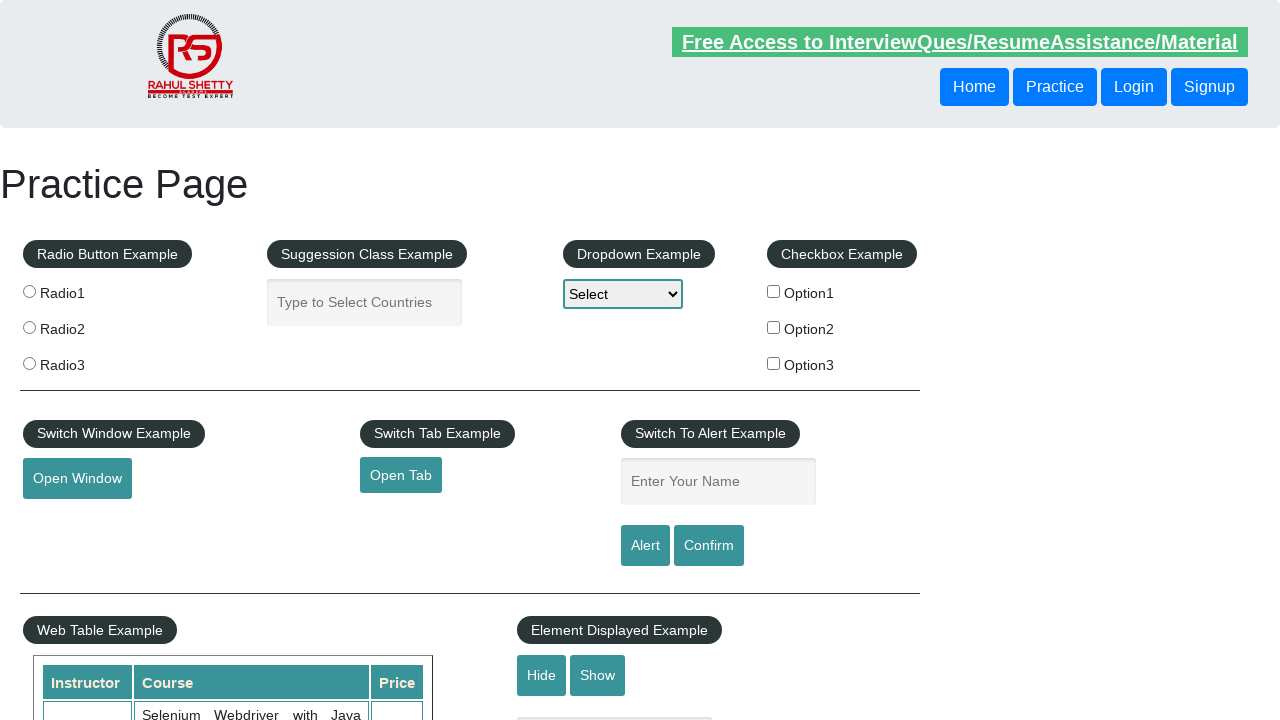

Waited for footer section to load
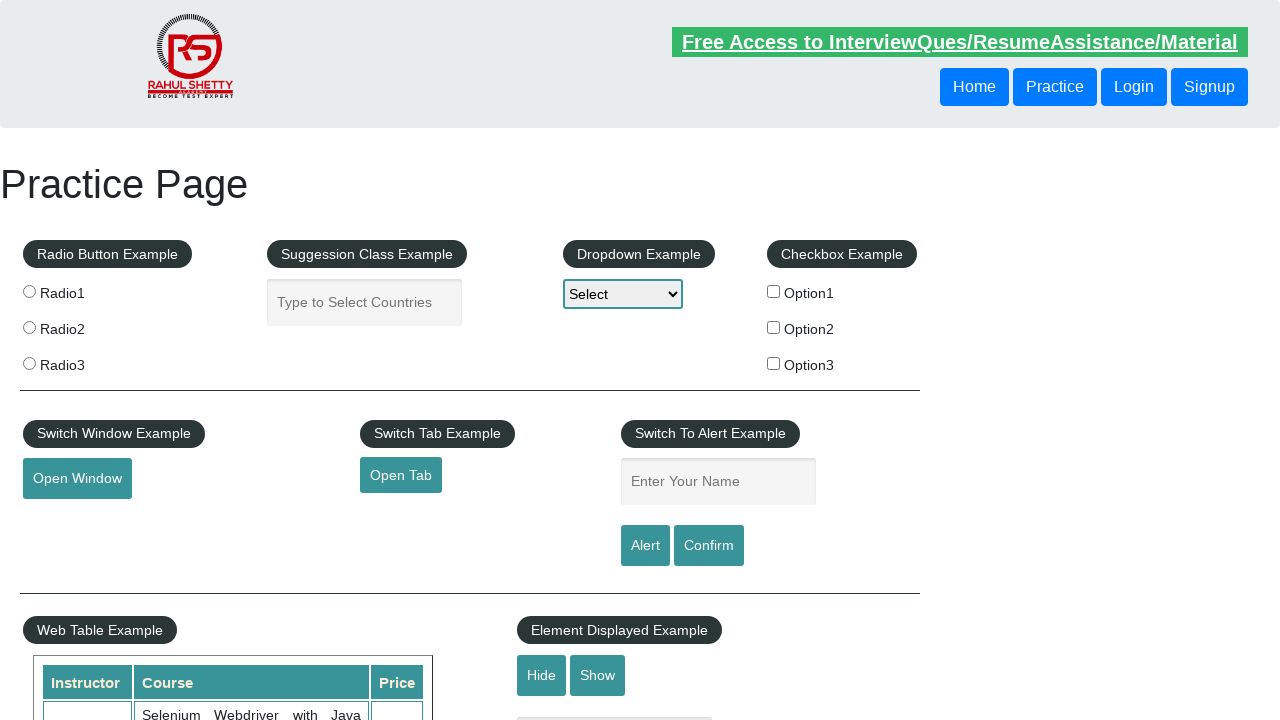

Located footer section with ID 'gf-BIG'
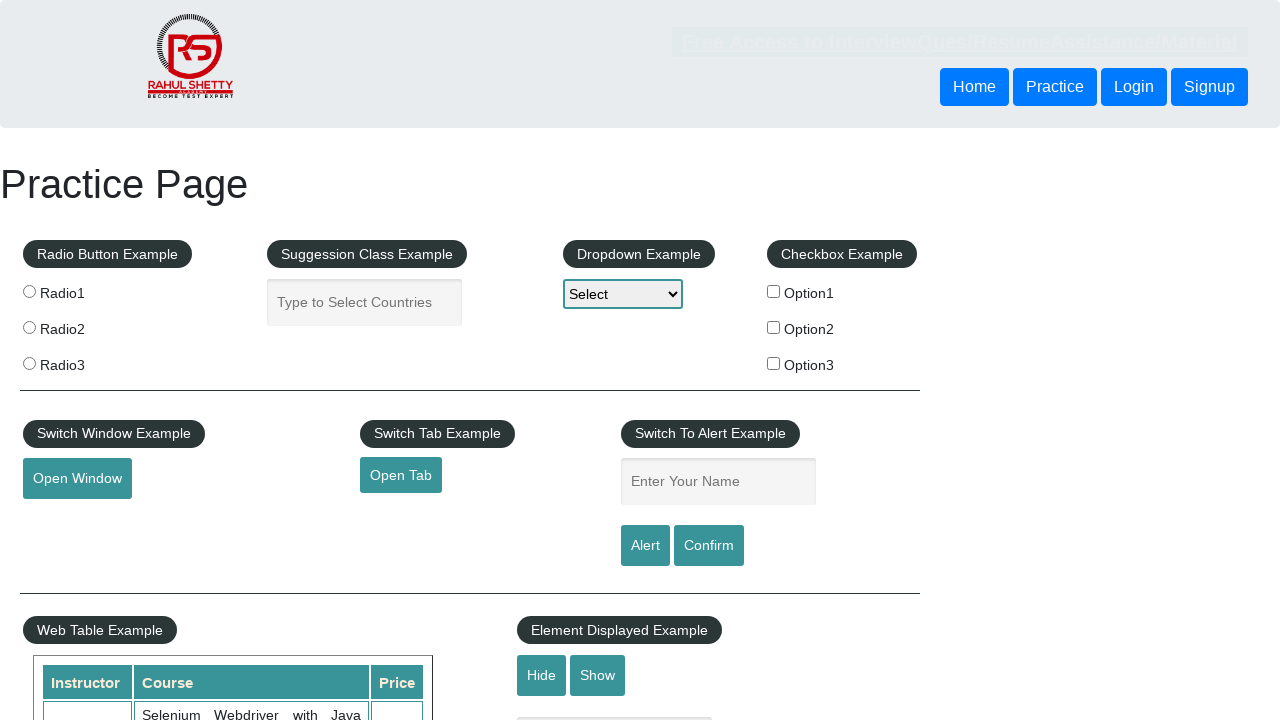

Located footer links in first column
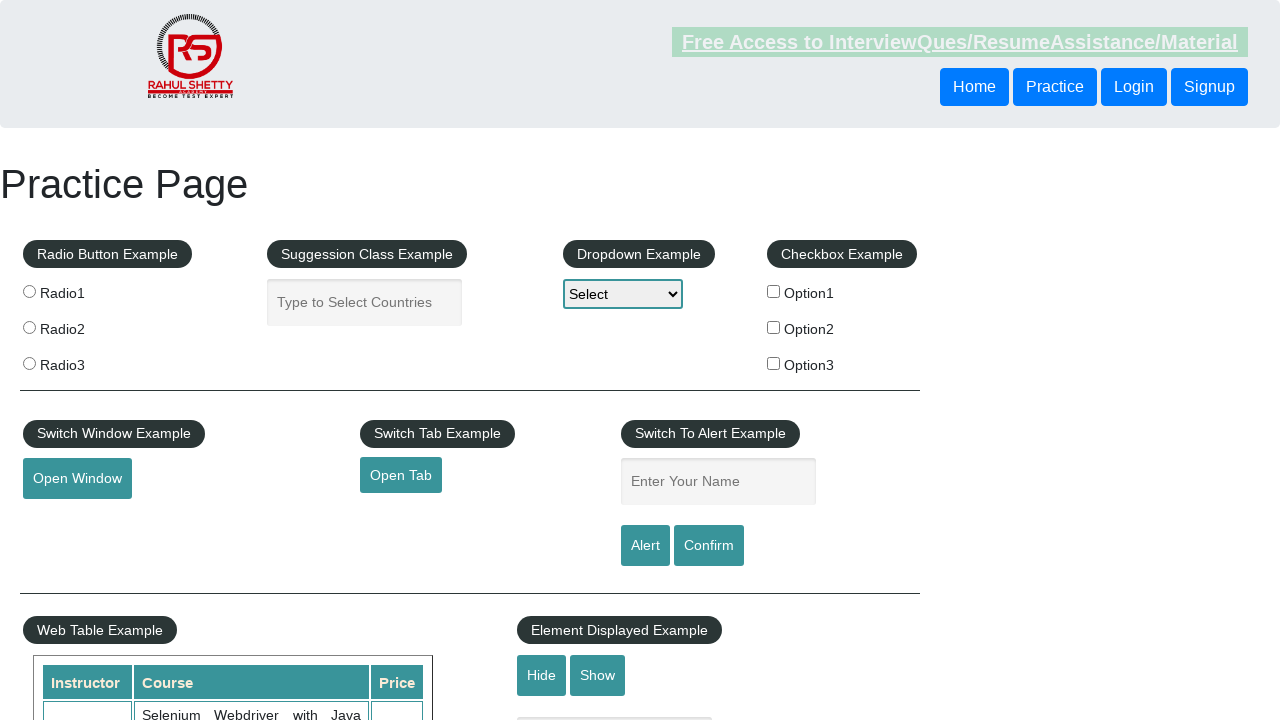

Found 5 links in footer column
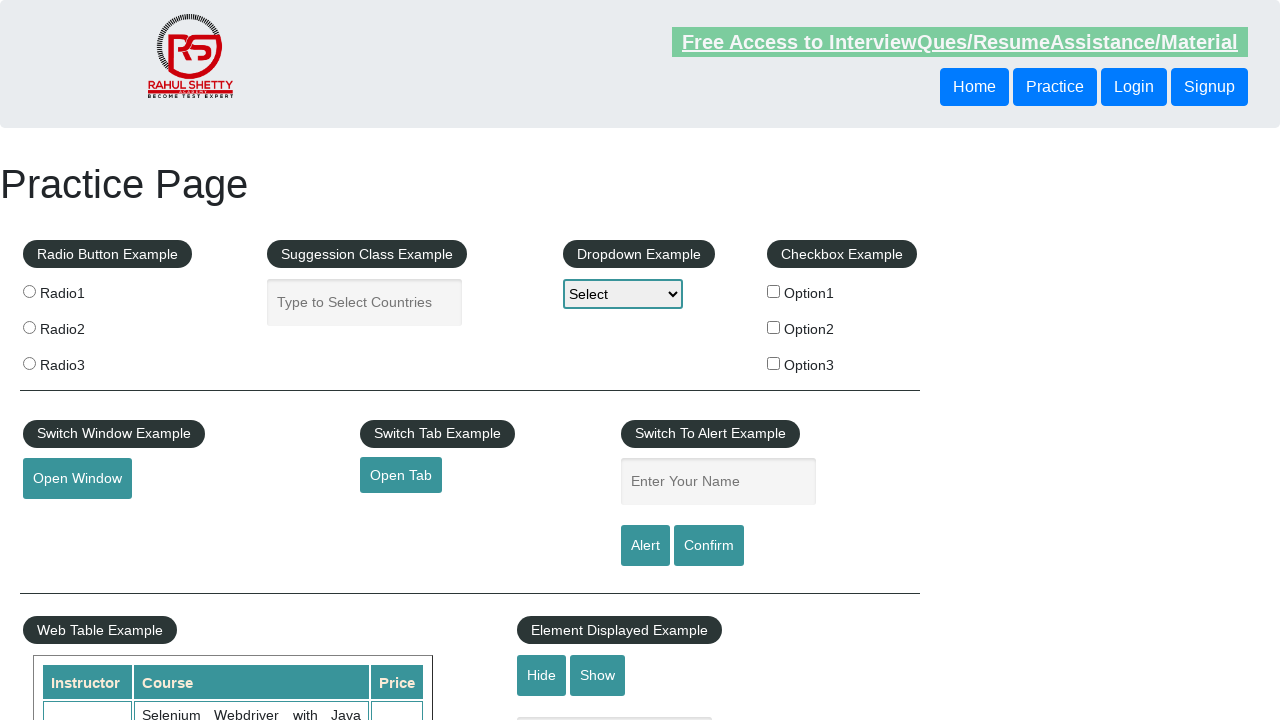

Opened footer link 1 in new tab using Ctrl+click at (68, 520) on #gf-BIG >> xpath=//table/tbody/tr/td[1]/ul >> a >> nth=1
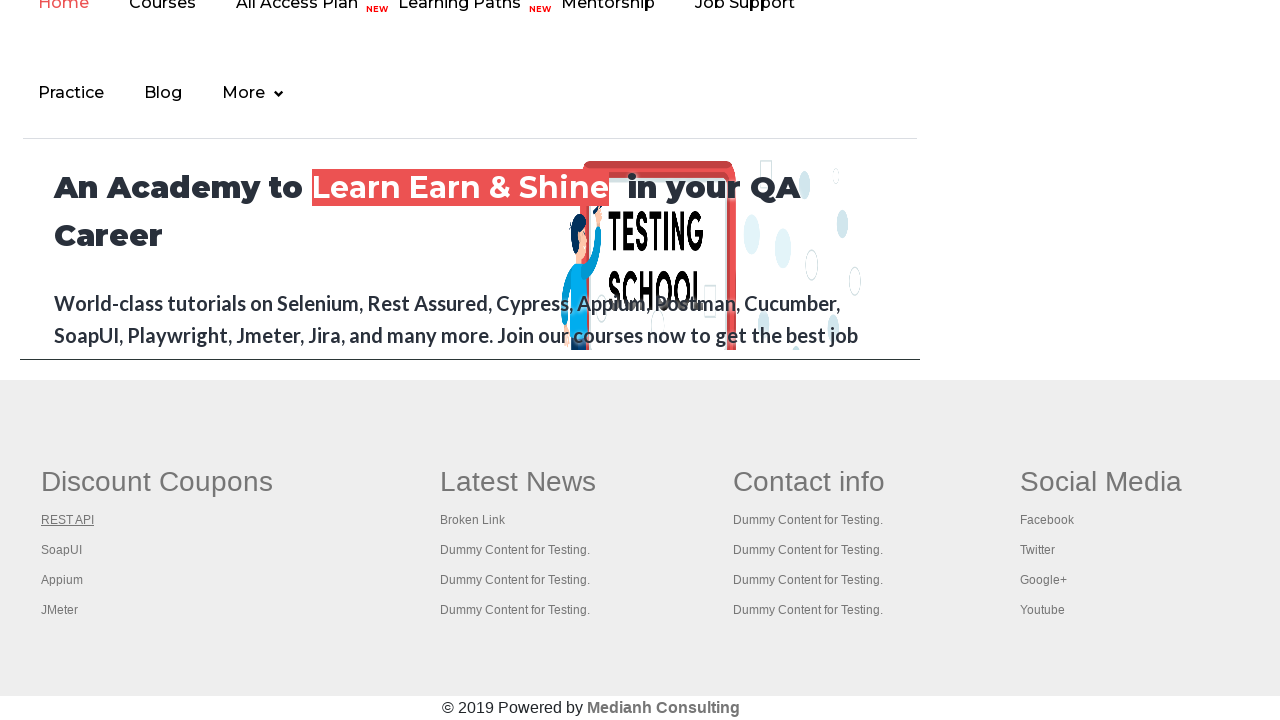

Waited 2 seconds for new tab to initialize
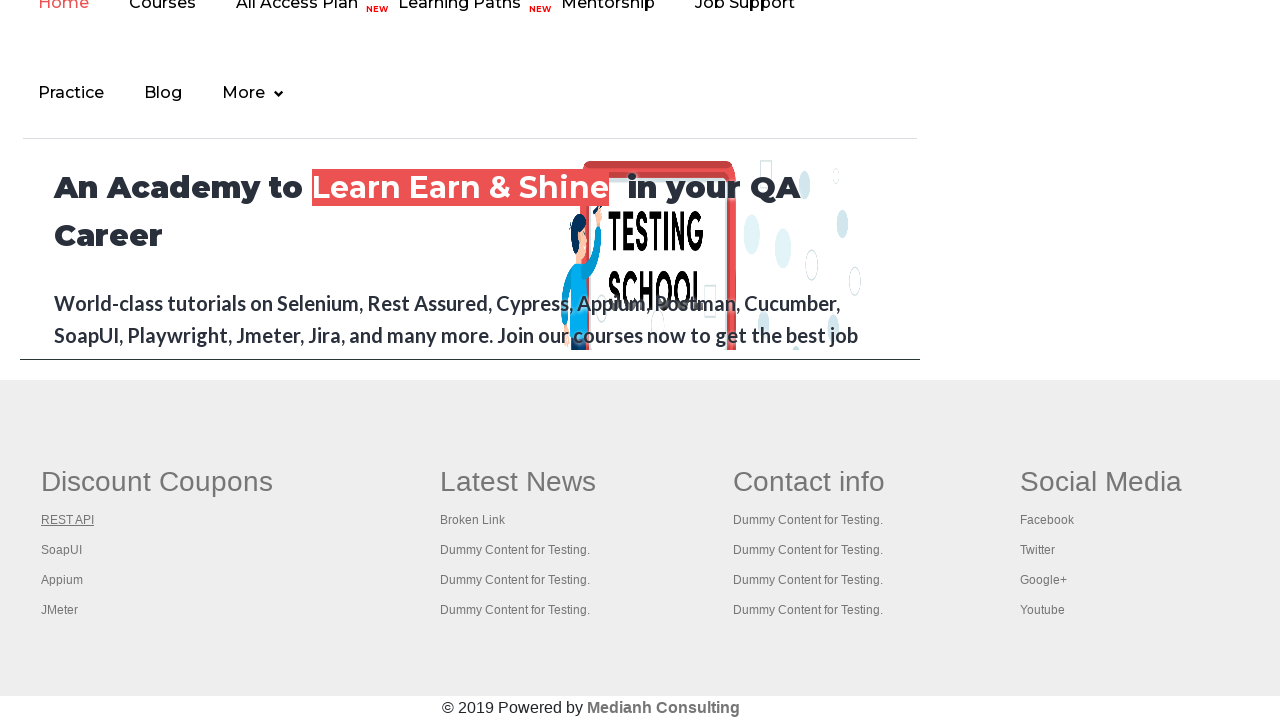

Opened footer link 2 in new tab using Ctrl+click at (62, 550) on #gf-BIG >> xpath=//table/tbody/tr/td[1]/ul >> a >> nth=2
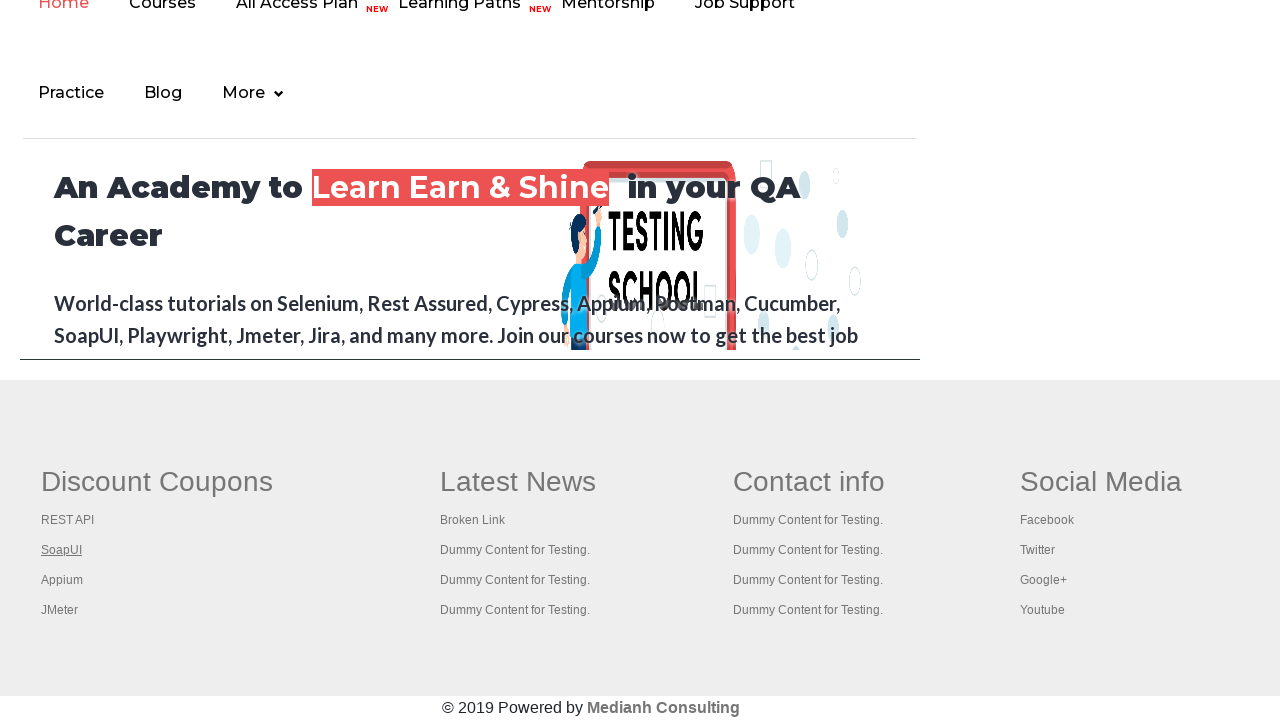

Waited 2 seconds for new tab to initialize
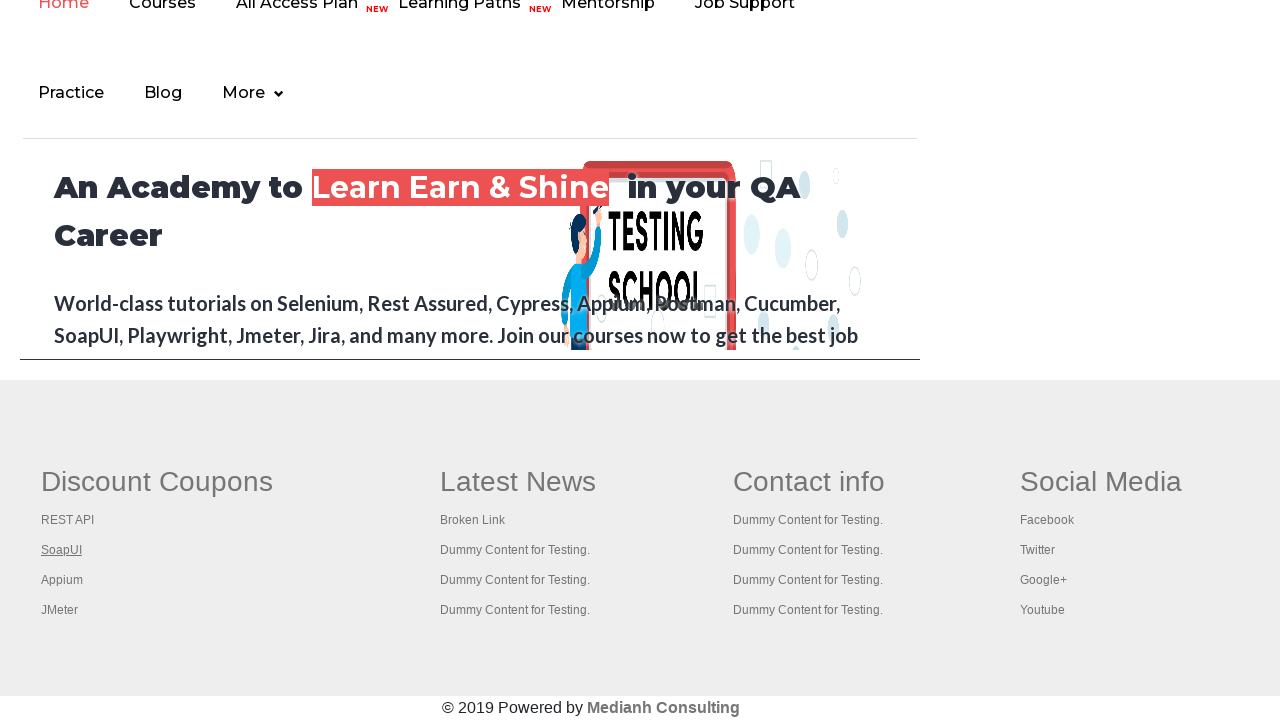

Opened footer link 3 in new tab using Ctrl+click at (62, 580) on #gf-BIG >> xpath=//table/tbody/tr/td[1]/ul >> a >> nth=3
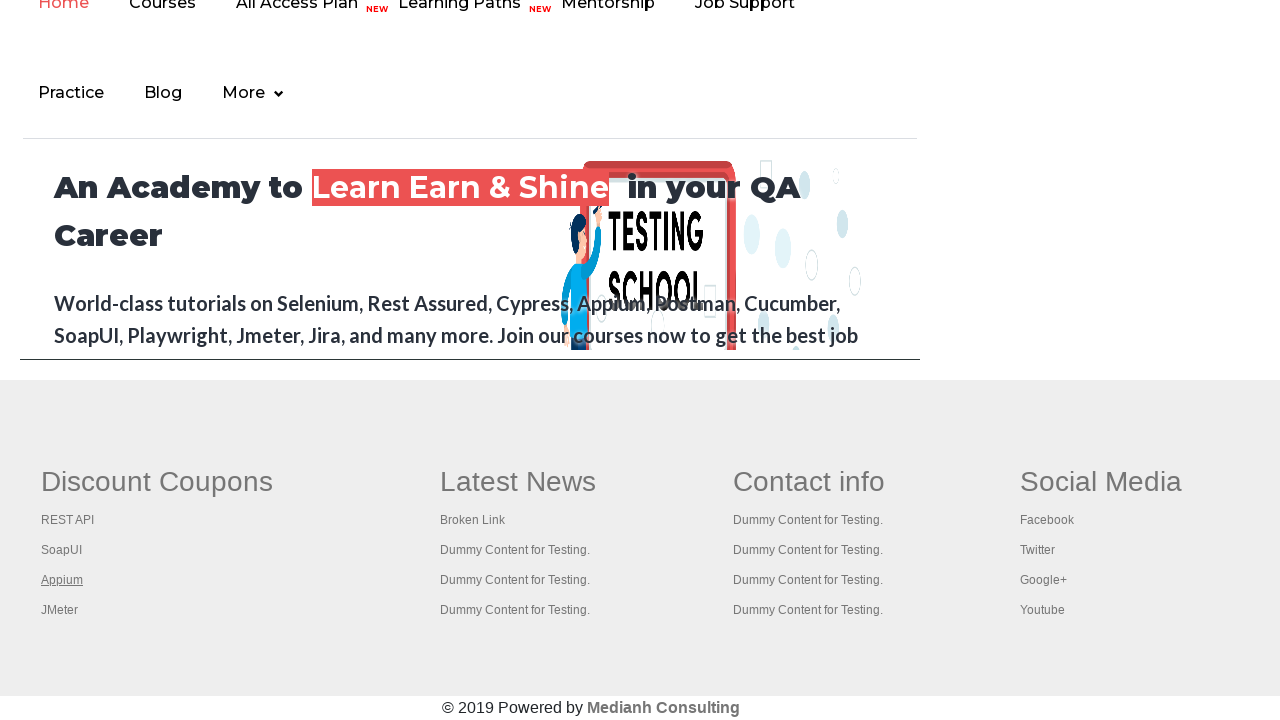

Waited 2 seconds for new tab to initialize
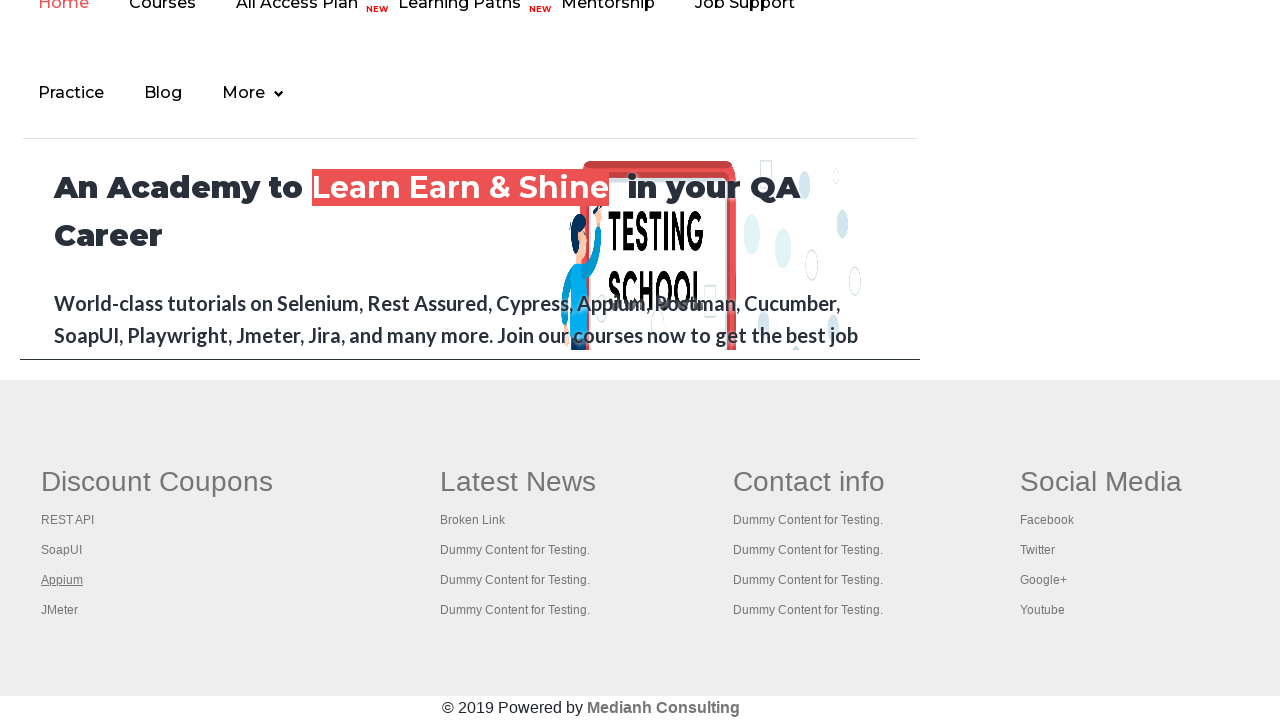

Opened footer link 4 in new tab using Ctrl+click at (60, 610) on #gf-BIG >> xpath=//table/tbody/tr/td[1]/ul >> a >> nth=4
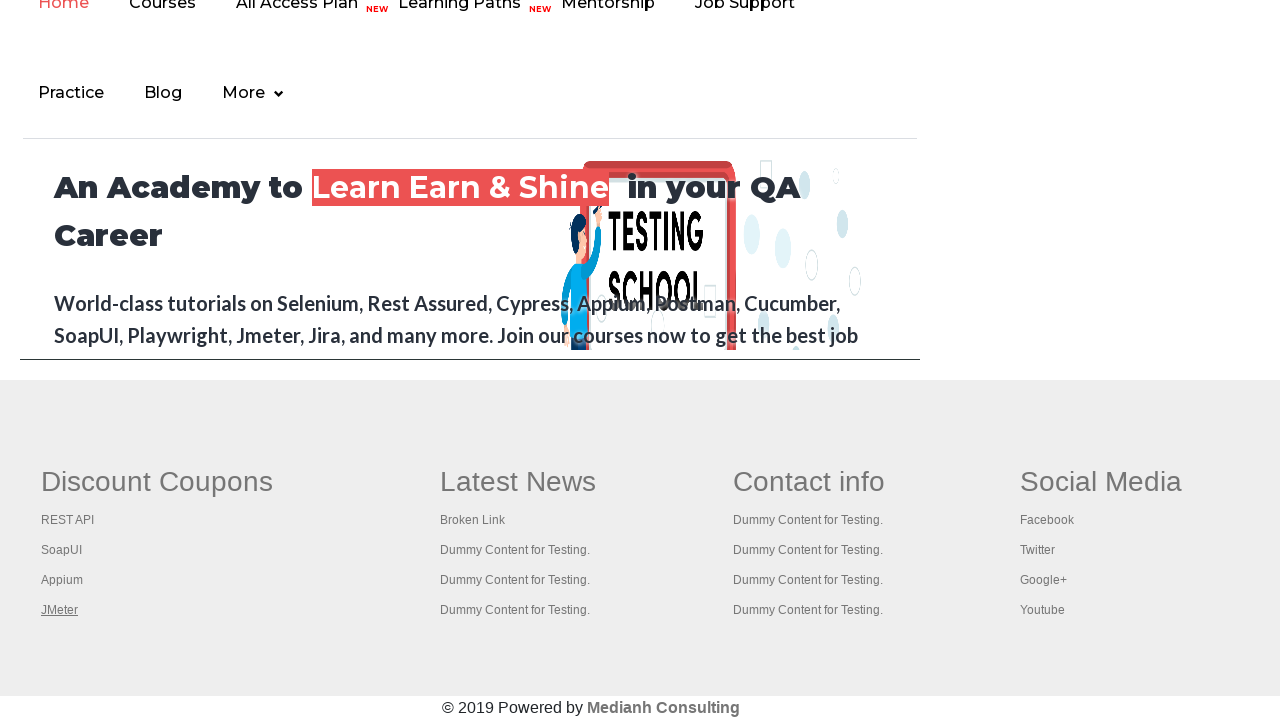

Waited 2 seconds for new tab to initialize
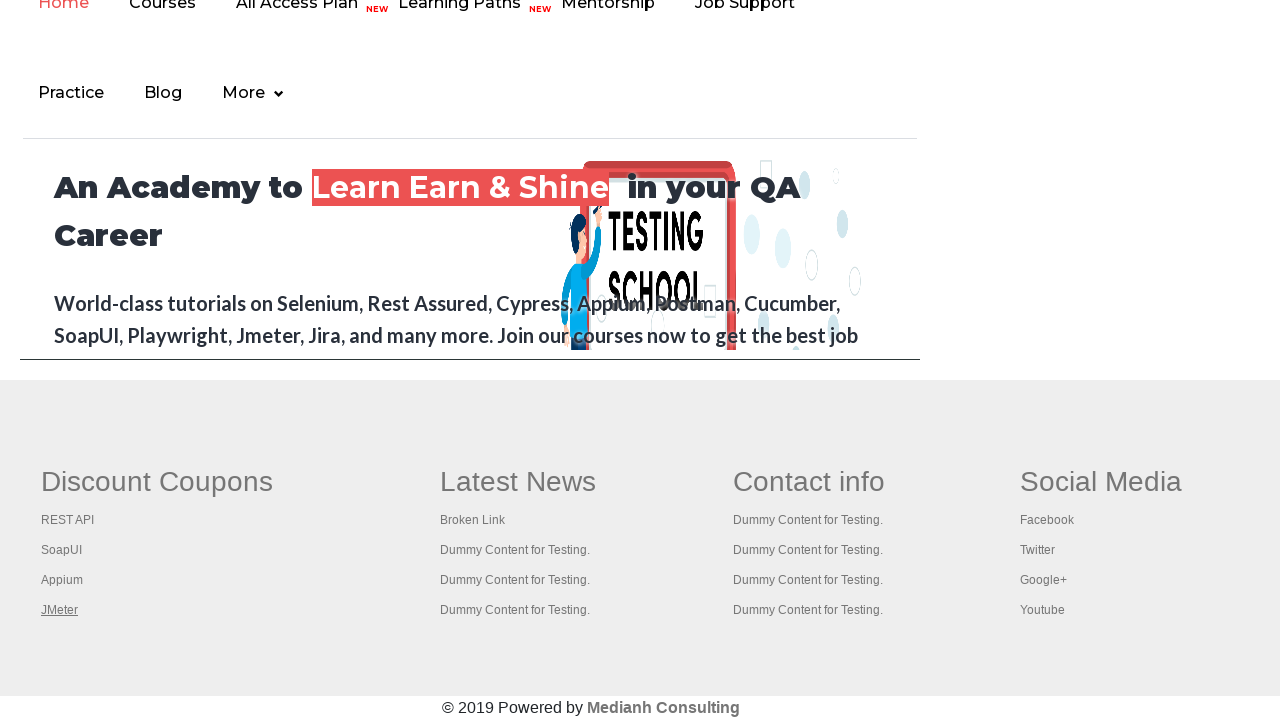

Retrieved all open tabs/pages (total: 5)
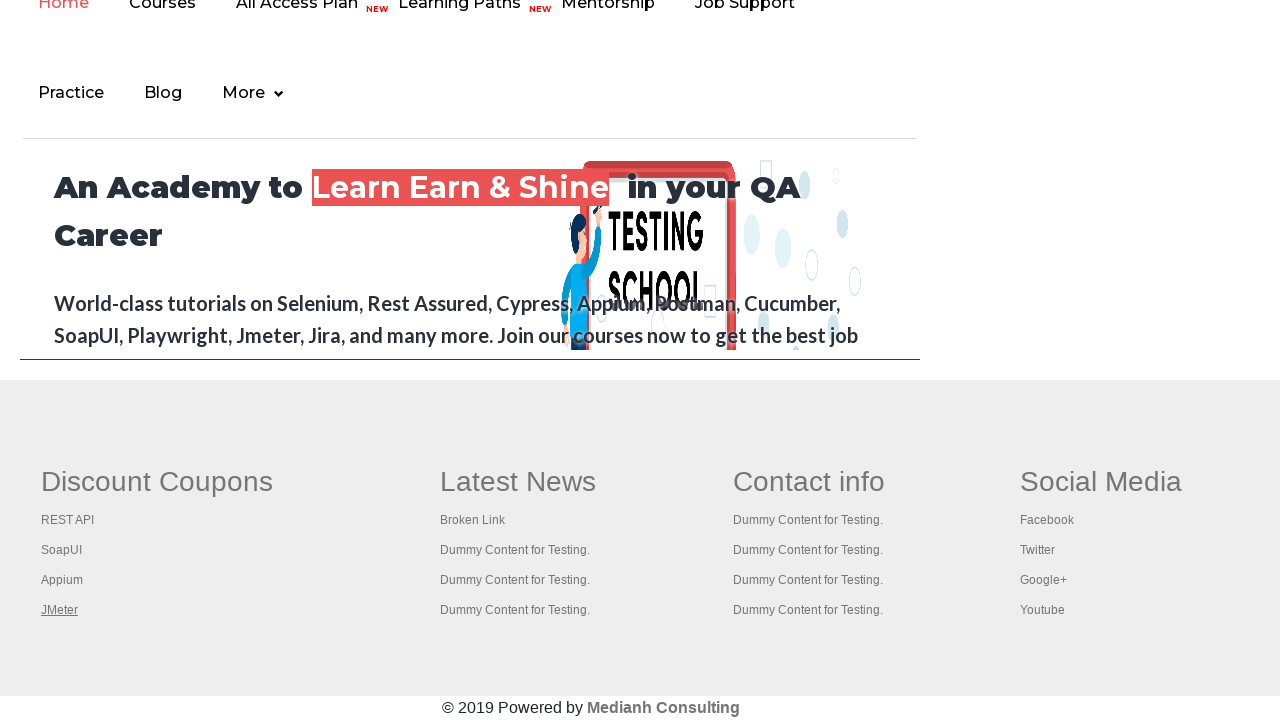

Switched to tab with URL: https://rahulshettyacademy.com/AutomationPractice/
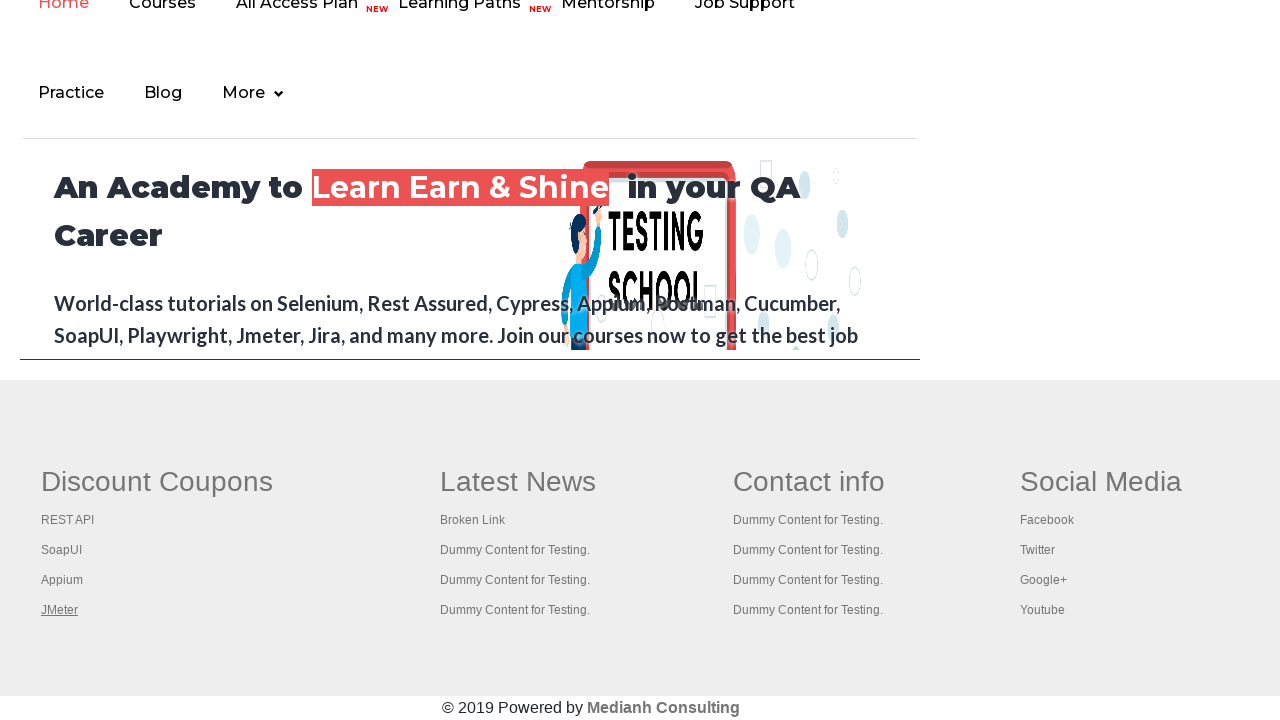

Verified tab loaded completely (title: Practice Page)
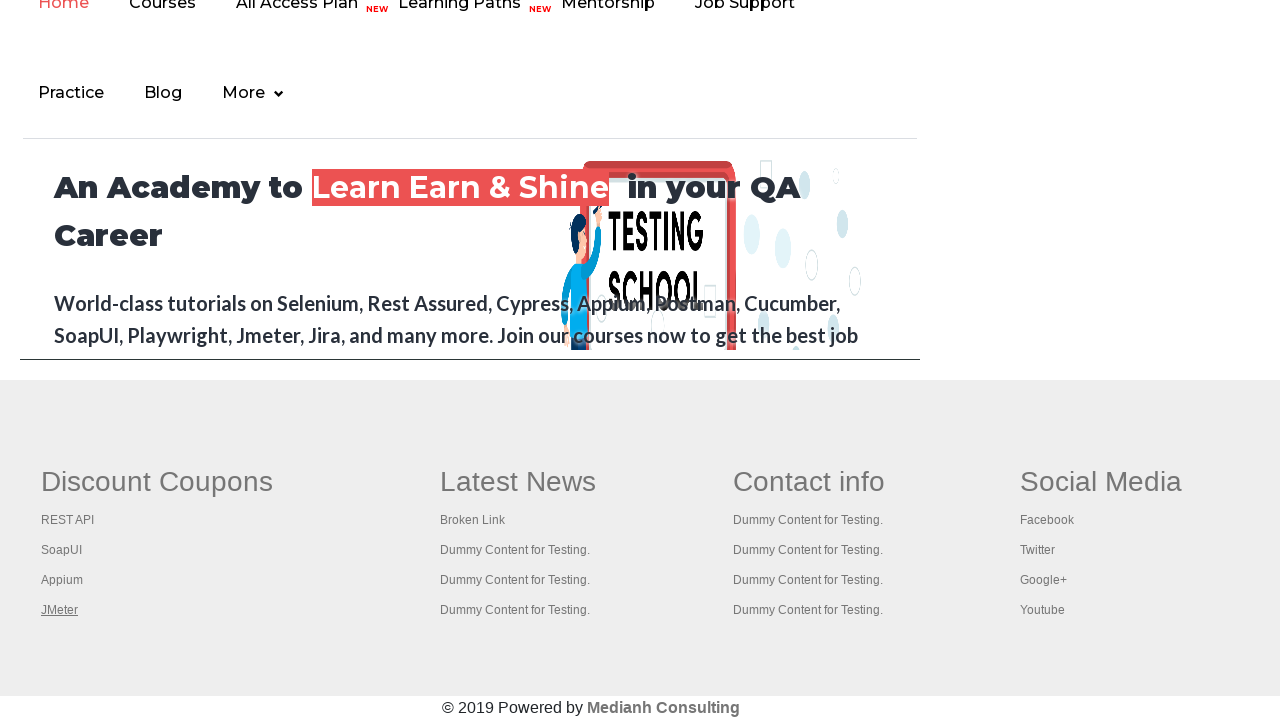

Switched to tab with URL: https://www.restapitutorial.com/
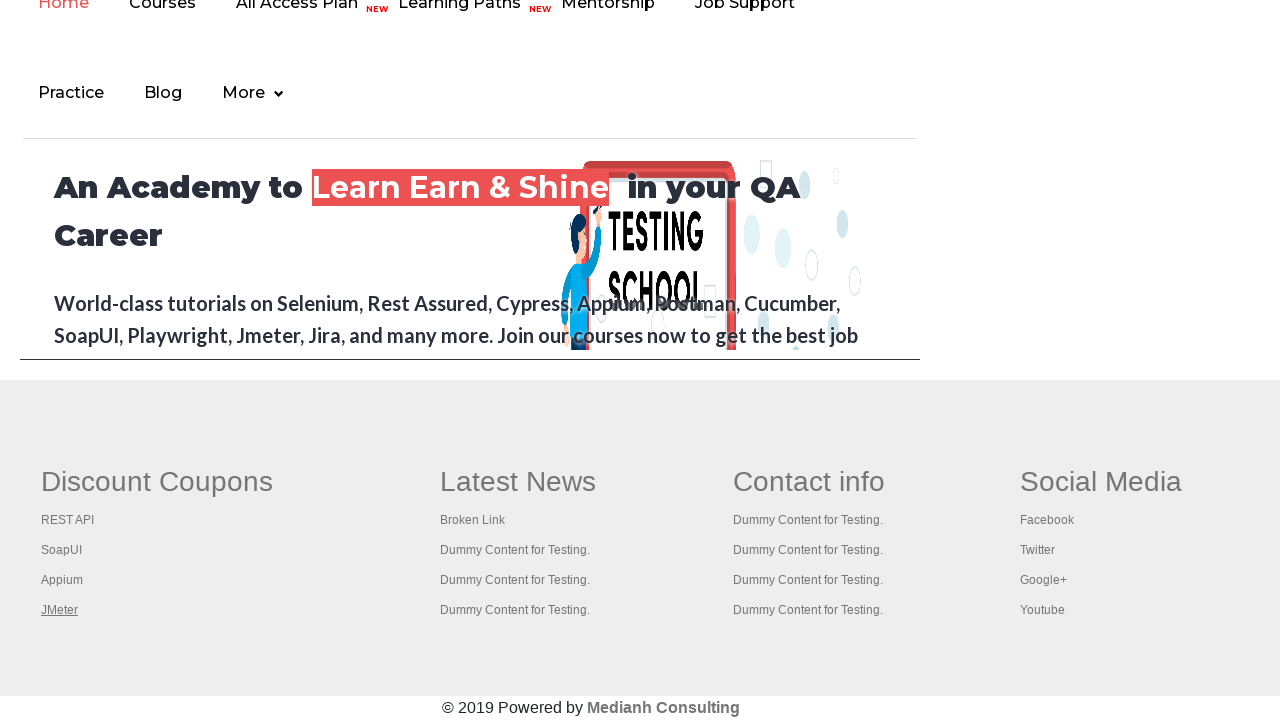

Verified tab loaded completely (title: REST API Tutorial)
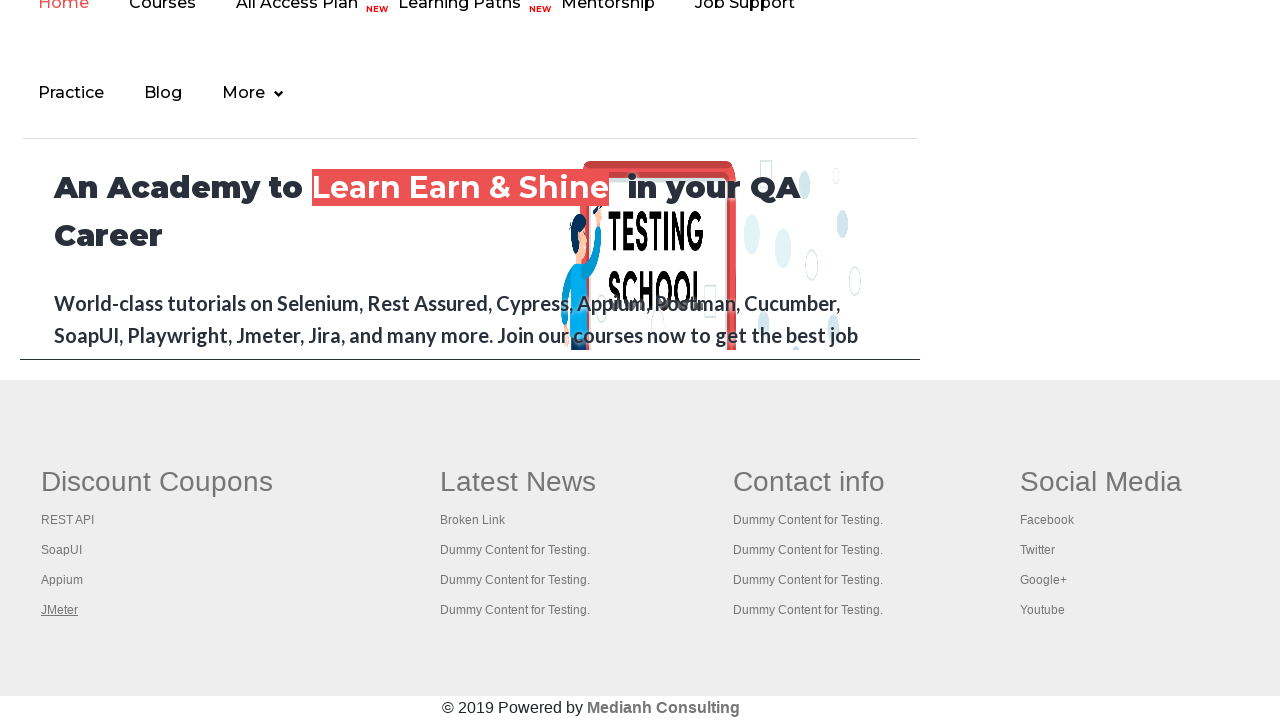

Switched to tab with URL: https://www.soapui.org/
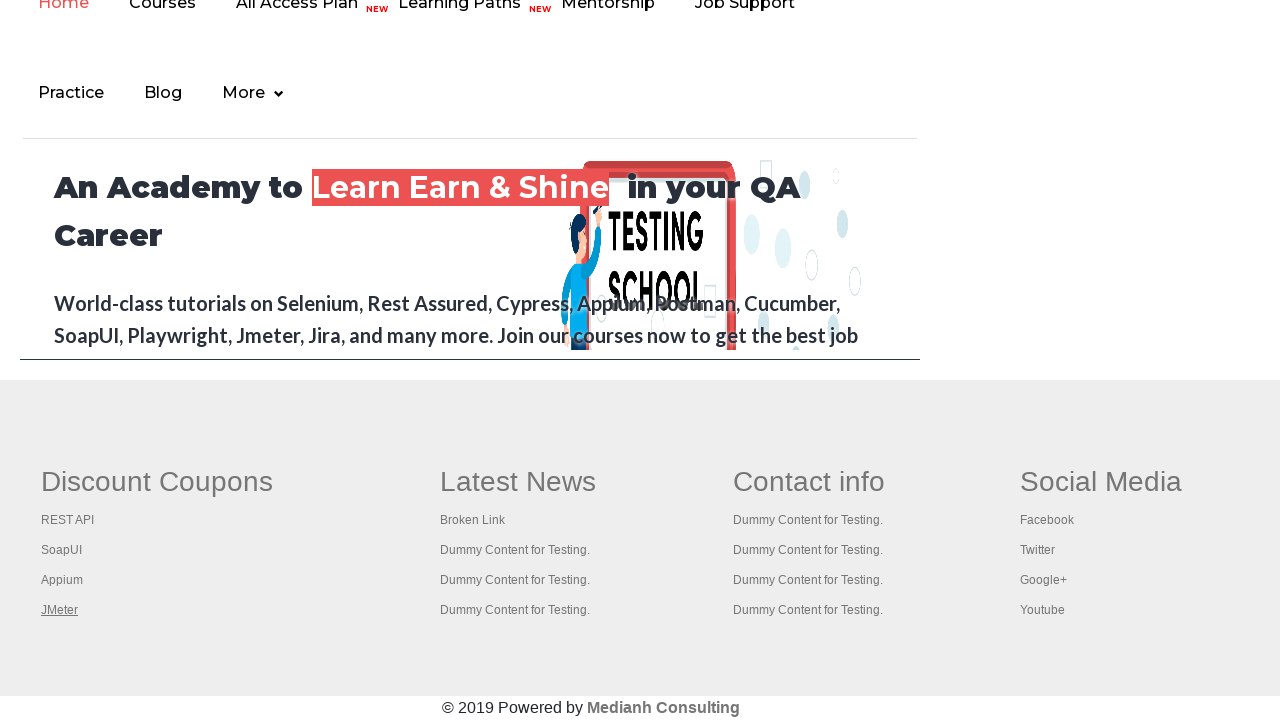

Verified tab loaded completely (title: The World’s Most Popular API Testing Tool | SoapUI)
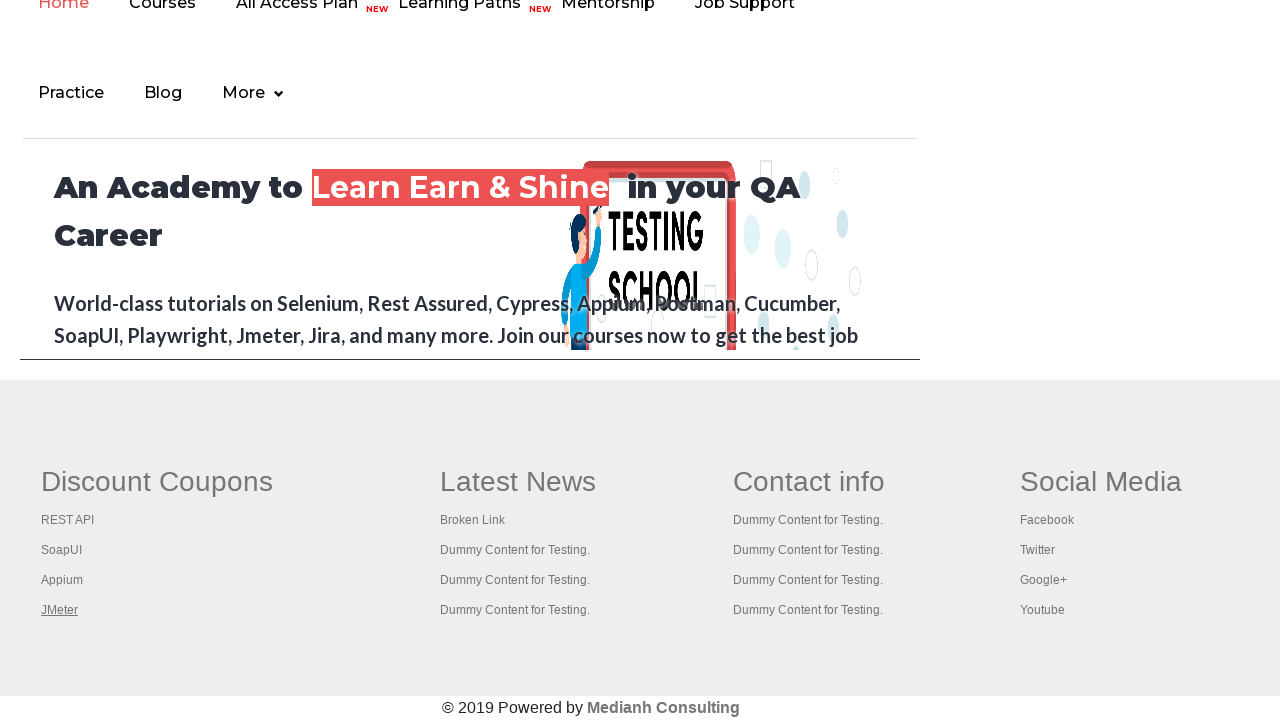

Switched to tab with URL: https://courses.rahulshettyacademy.com/p/appium-tutorial
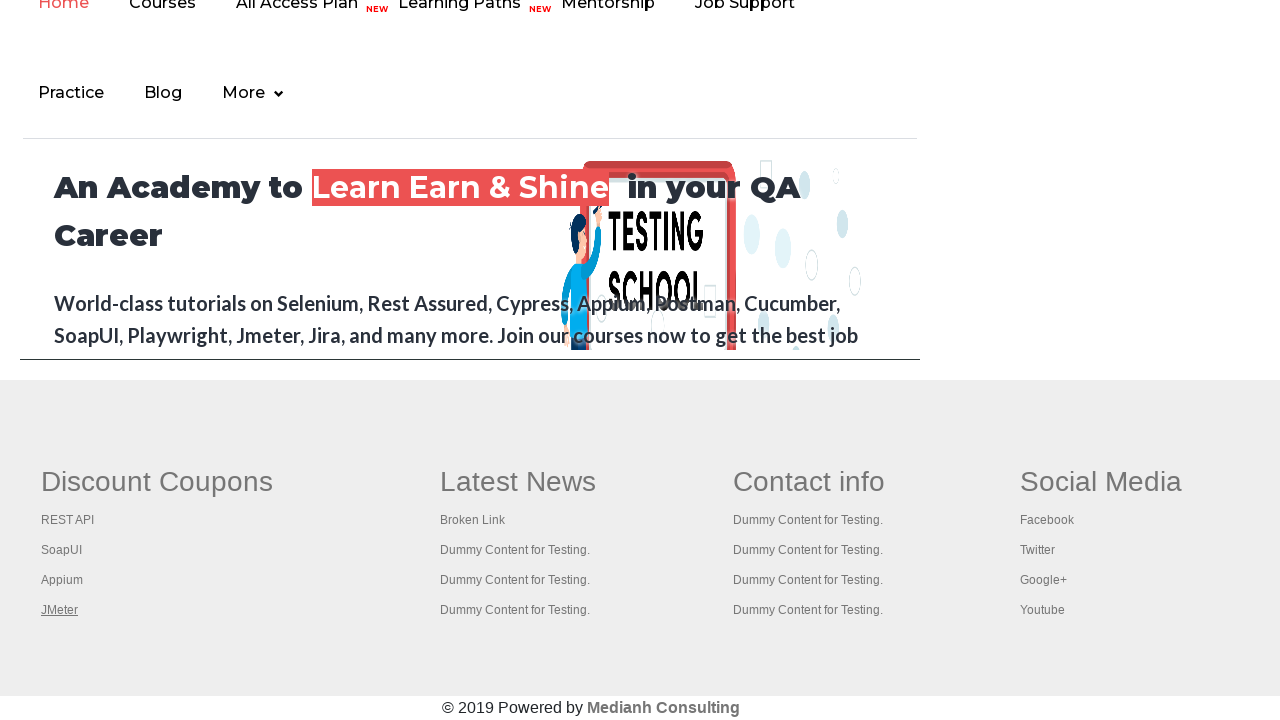

Verified tab loaded completely (title: Appium tutorial for Mobile Apps testing | RahulShetty Academy | Rahul)
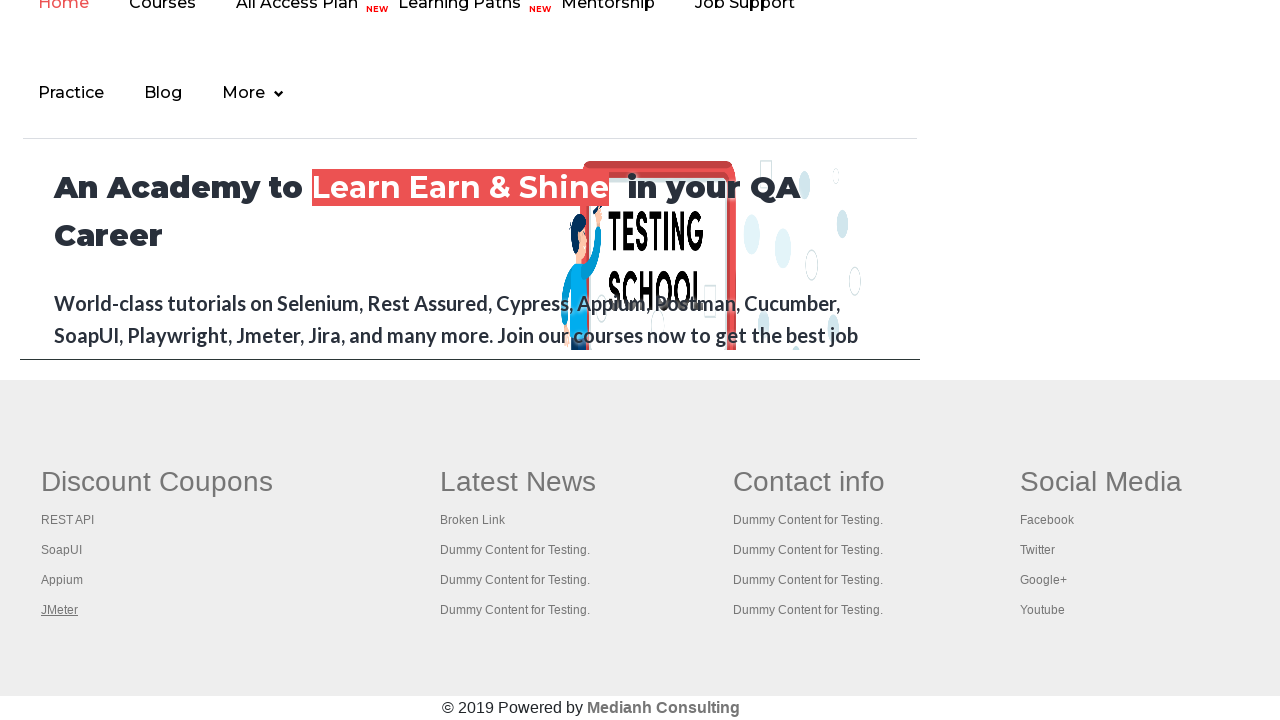

Switched to tab with URL: https://jmeter.apache.org/
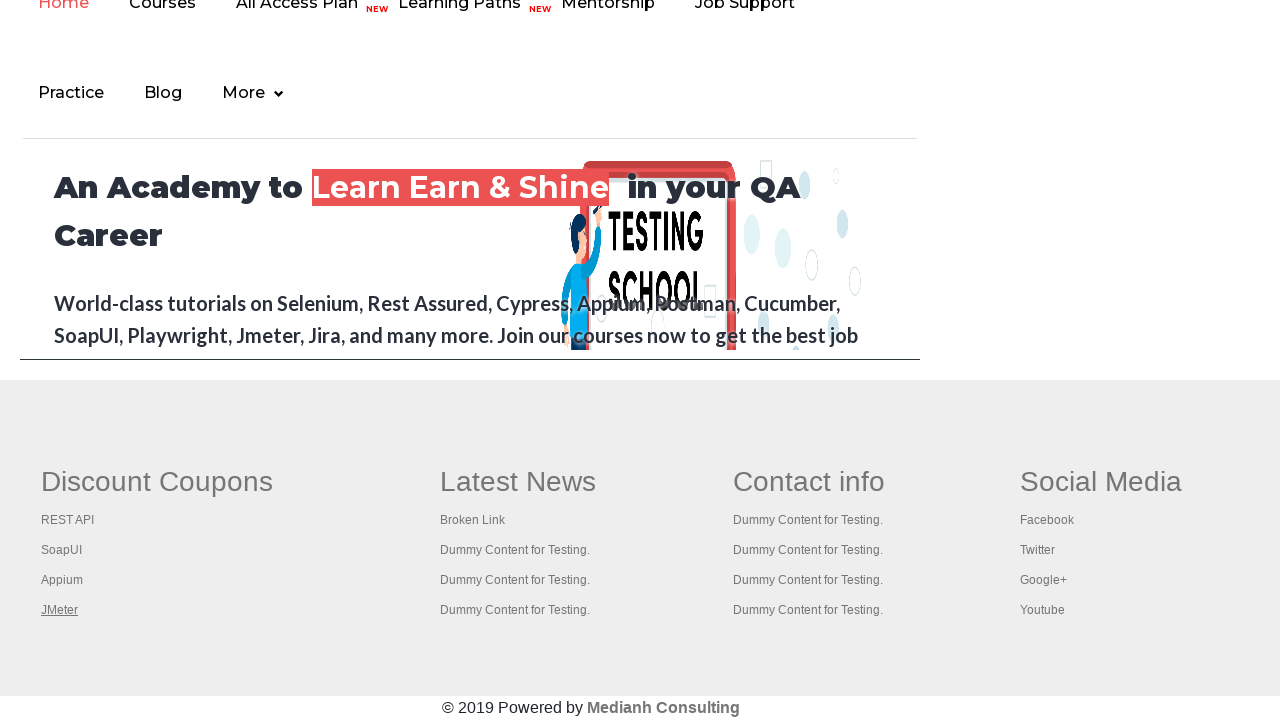

Verified tab loaded completely (title: Apache JMeter - Apache JMeter™)
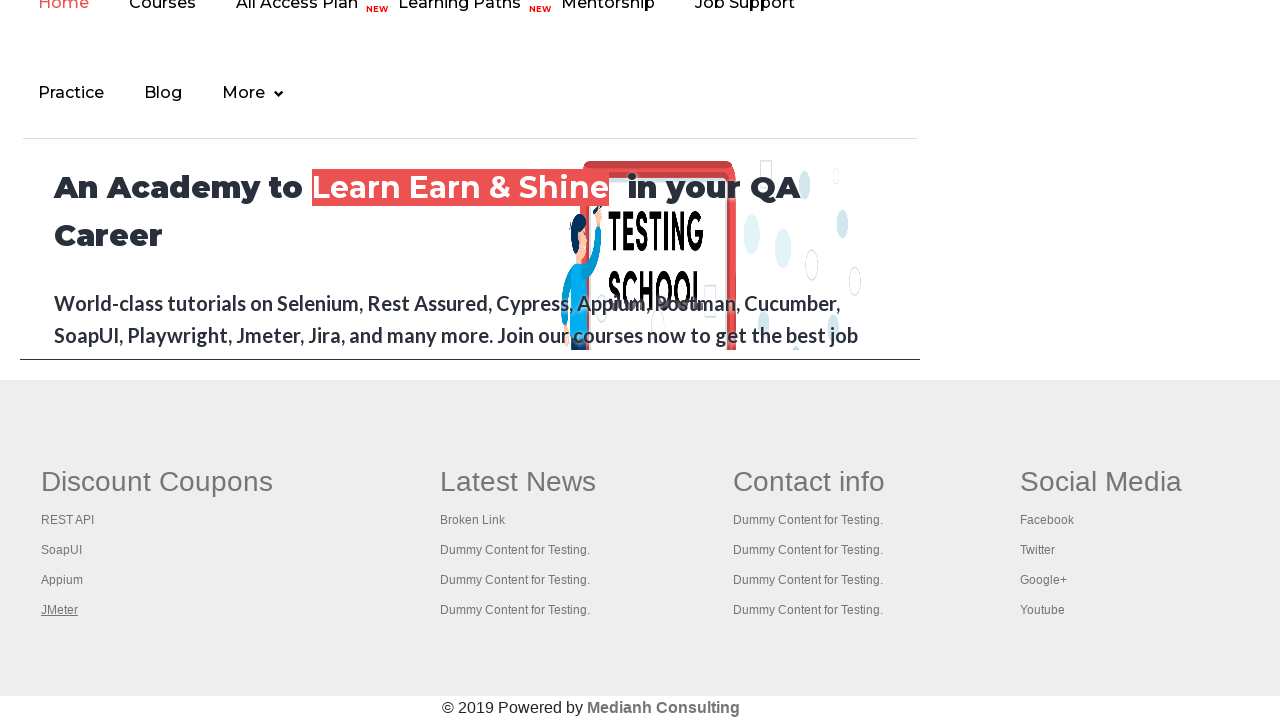

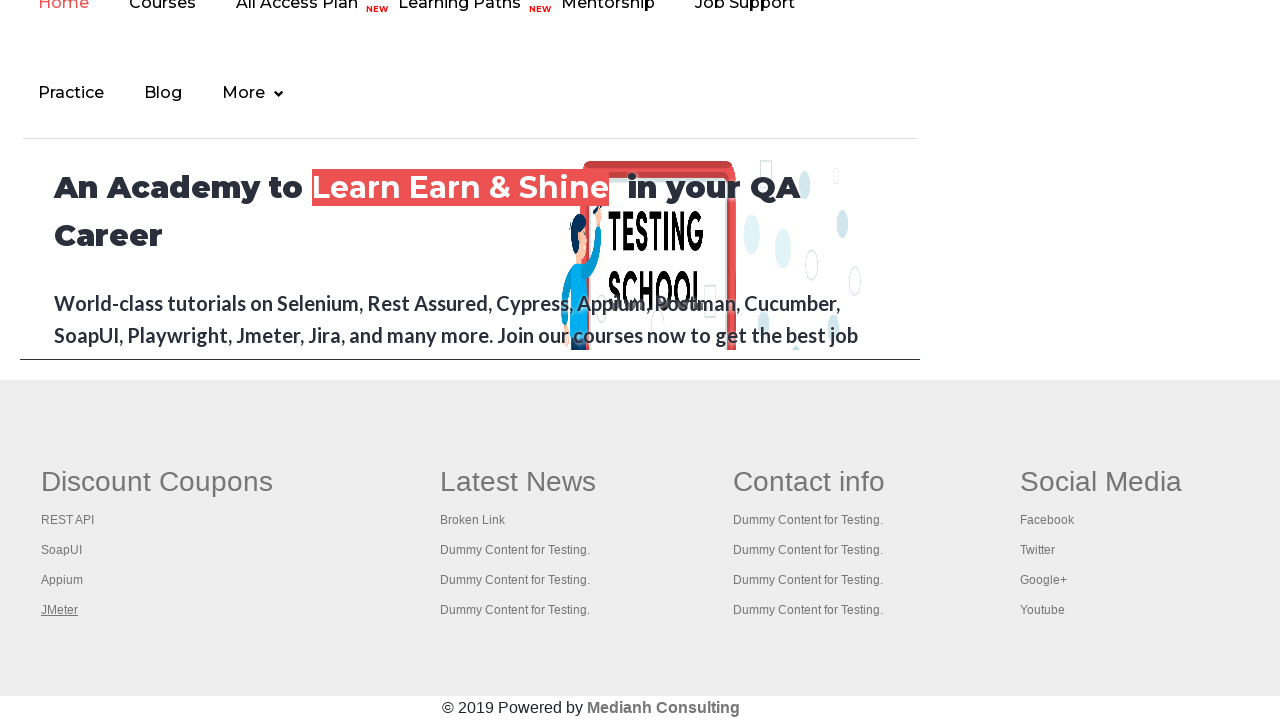